Tests JavaScript confirmation alert by clicking a button to trigger the alert, accepting it, and verifying the result text on the page

Starting URL: http://the-internet.herokuapp.com/javascript_alerts

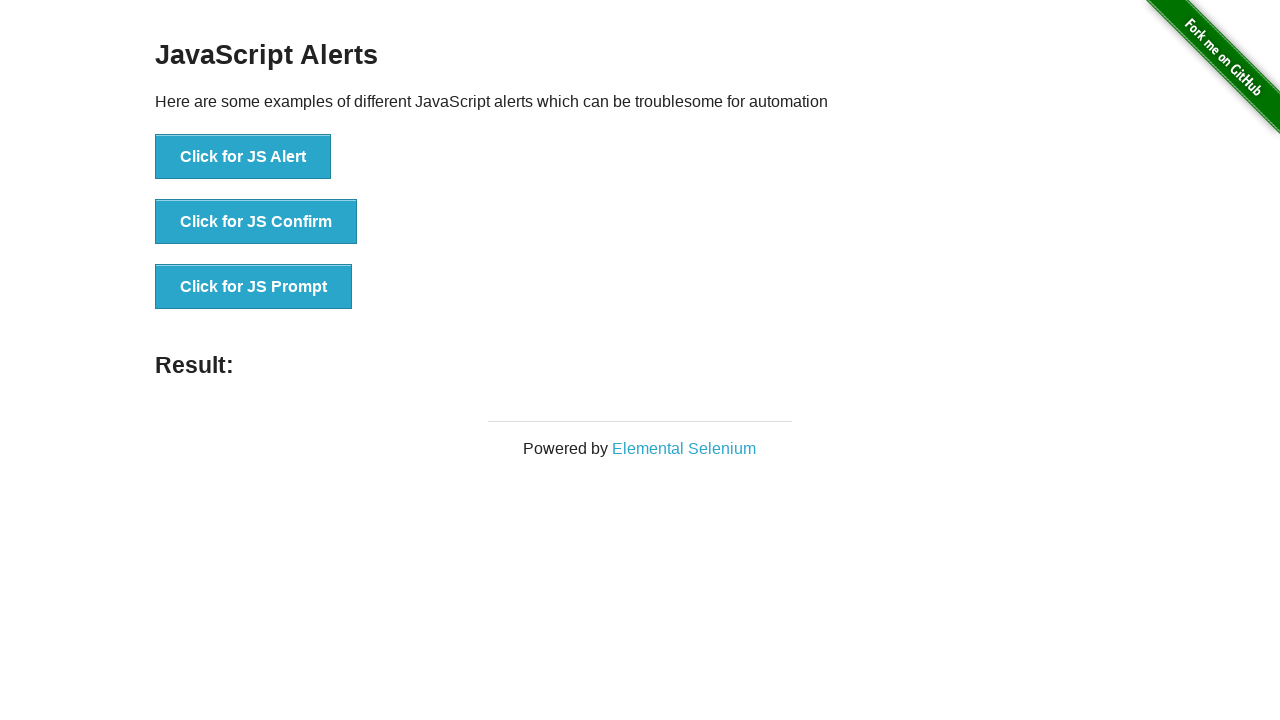

Clicked the second button to trigger JavaScript confirmation alert at (256, 222) on .example li:nth-child(2) button
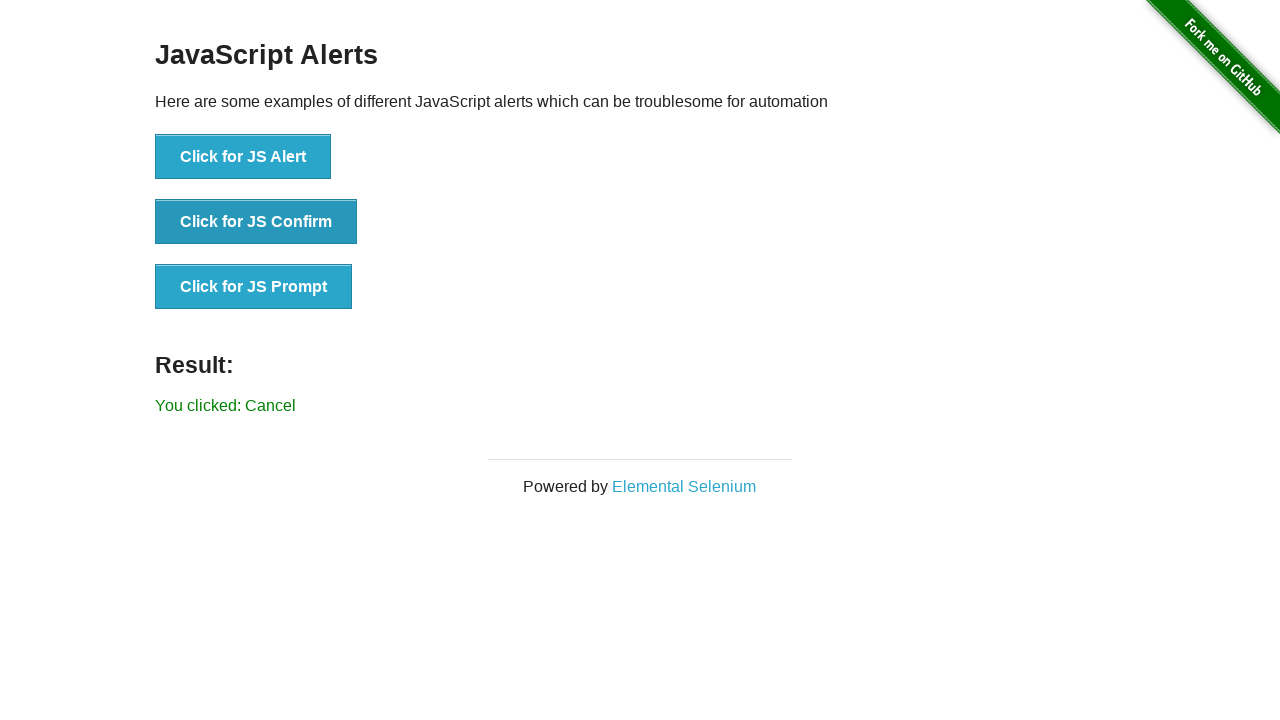

Set up dialog handler to accept JavaScript dialogs
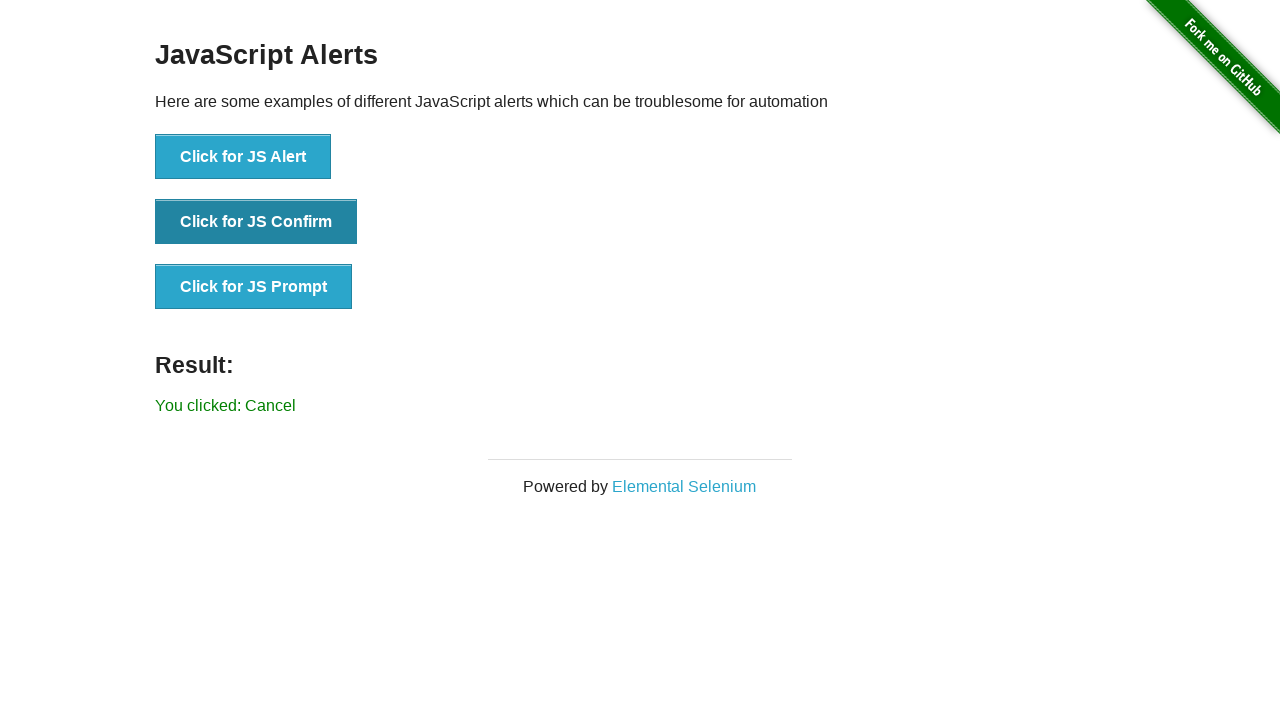

Clicked the second button again to trigger confirmation alert with handler ready at (256, 222) on .example li:nth-child(2) button
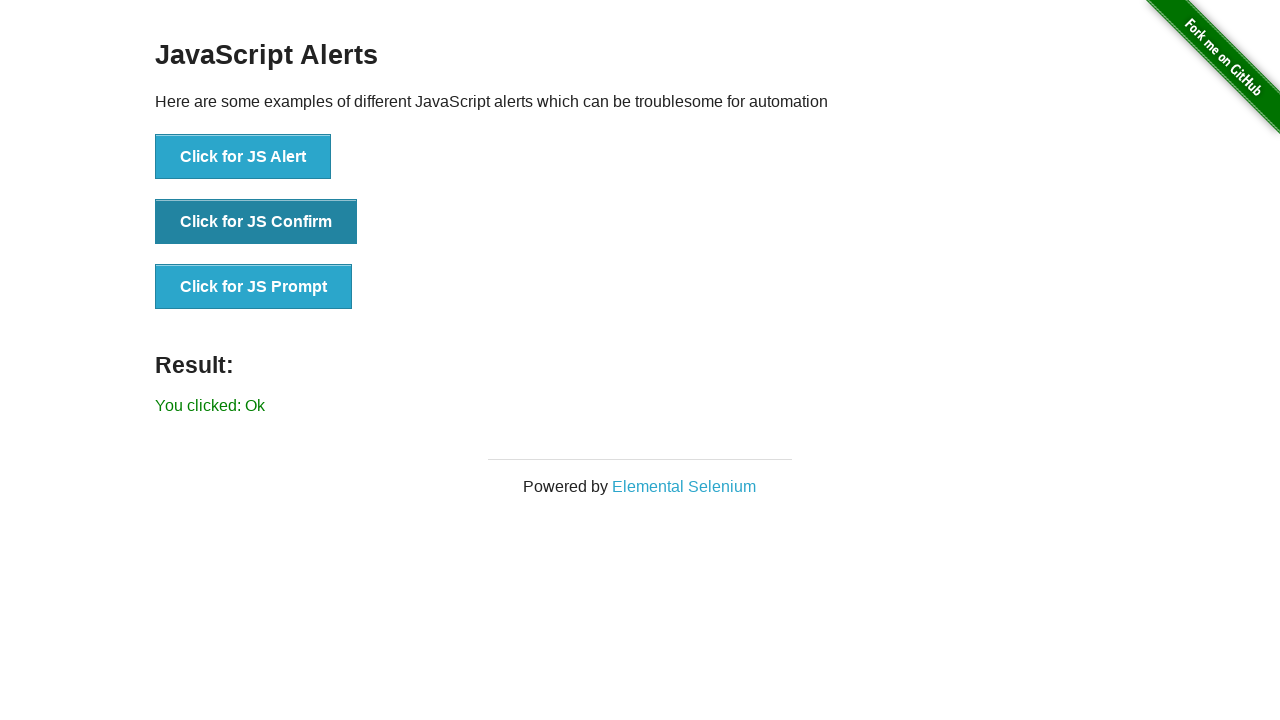

Result element appeared on page
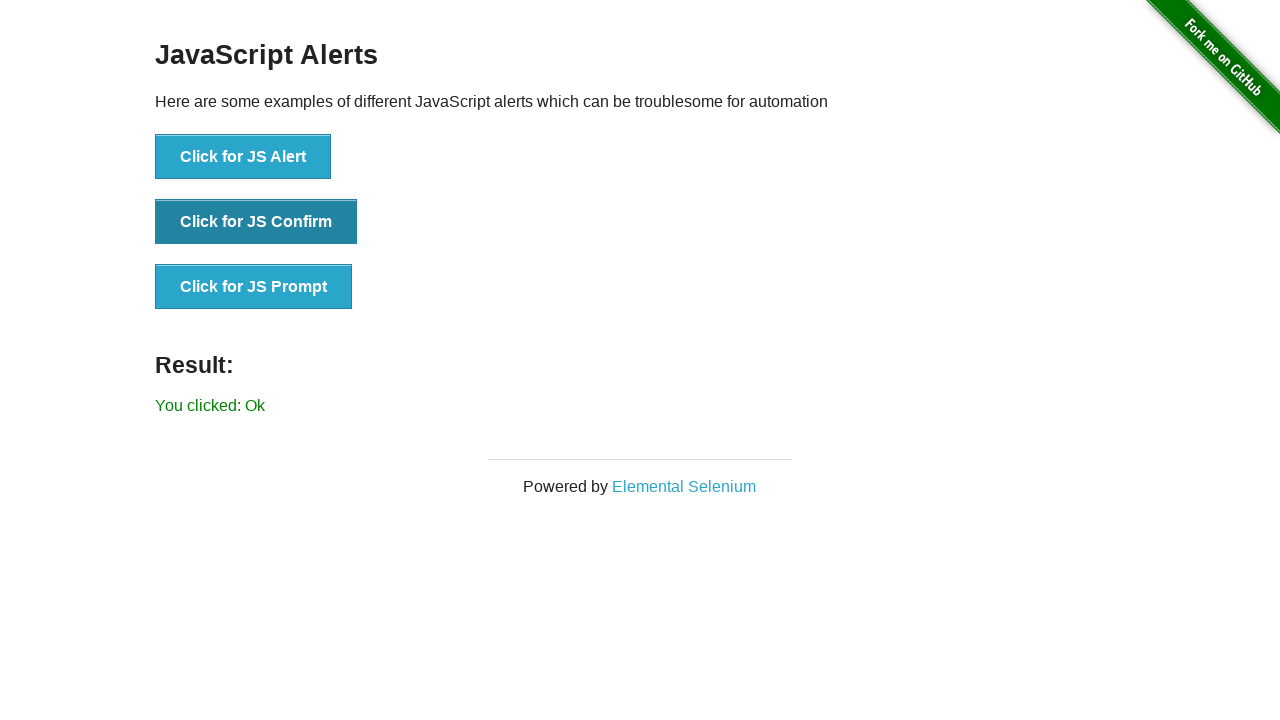

Retrieved result text from page
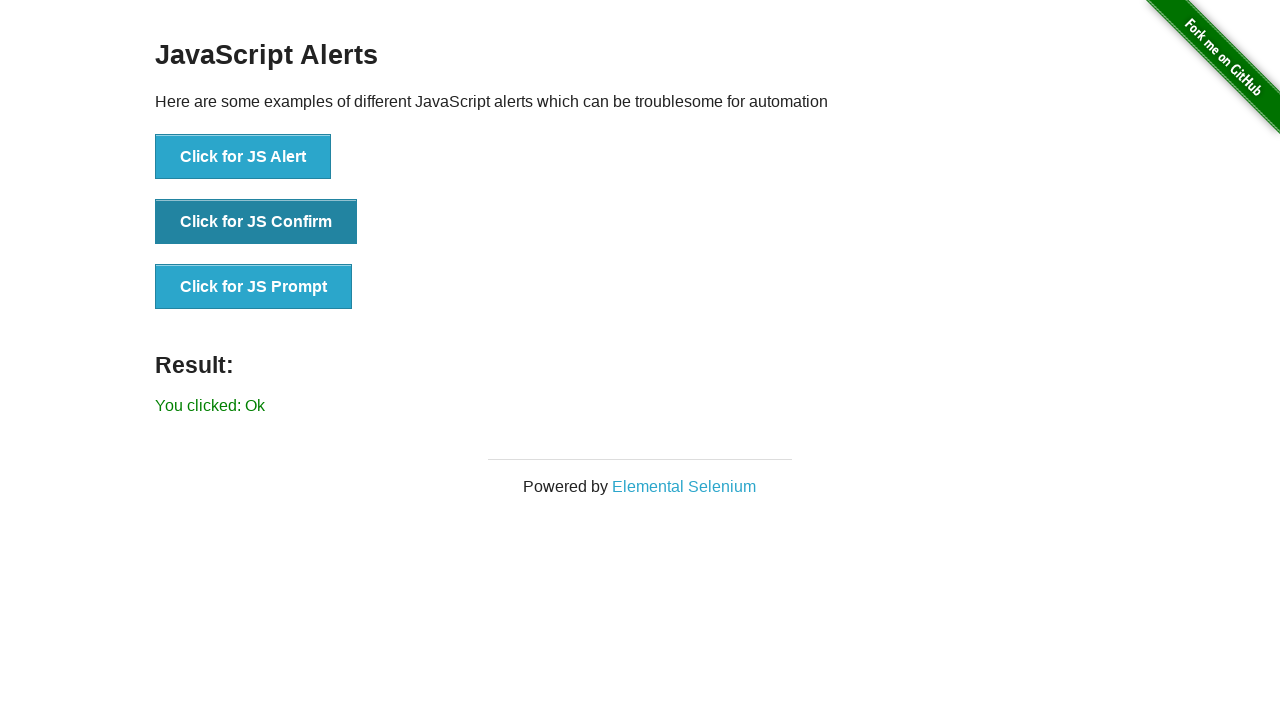

Verified result text equals 'You clicked: Ok'
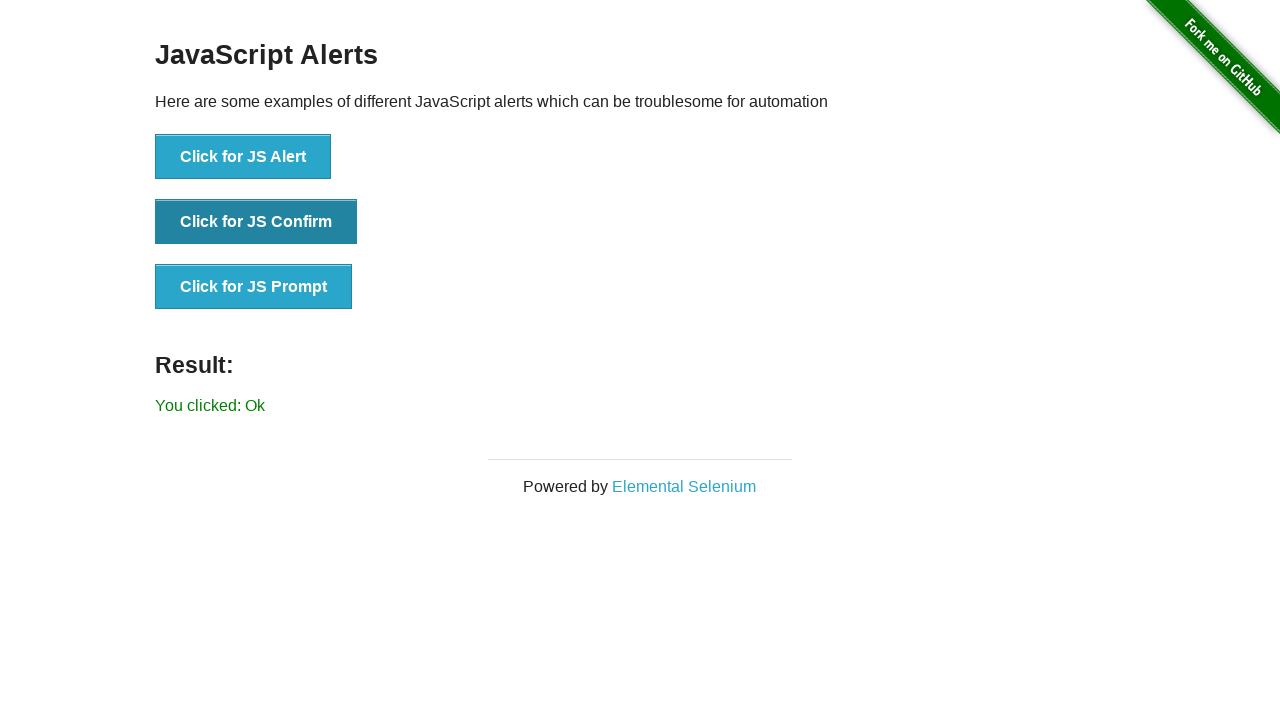

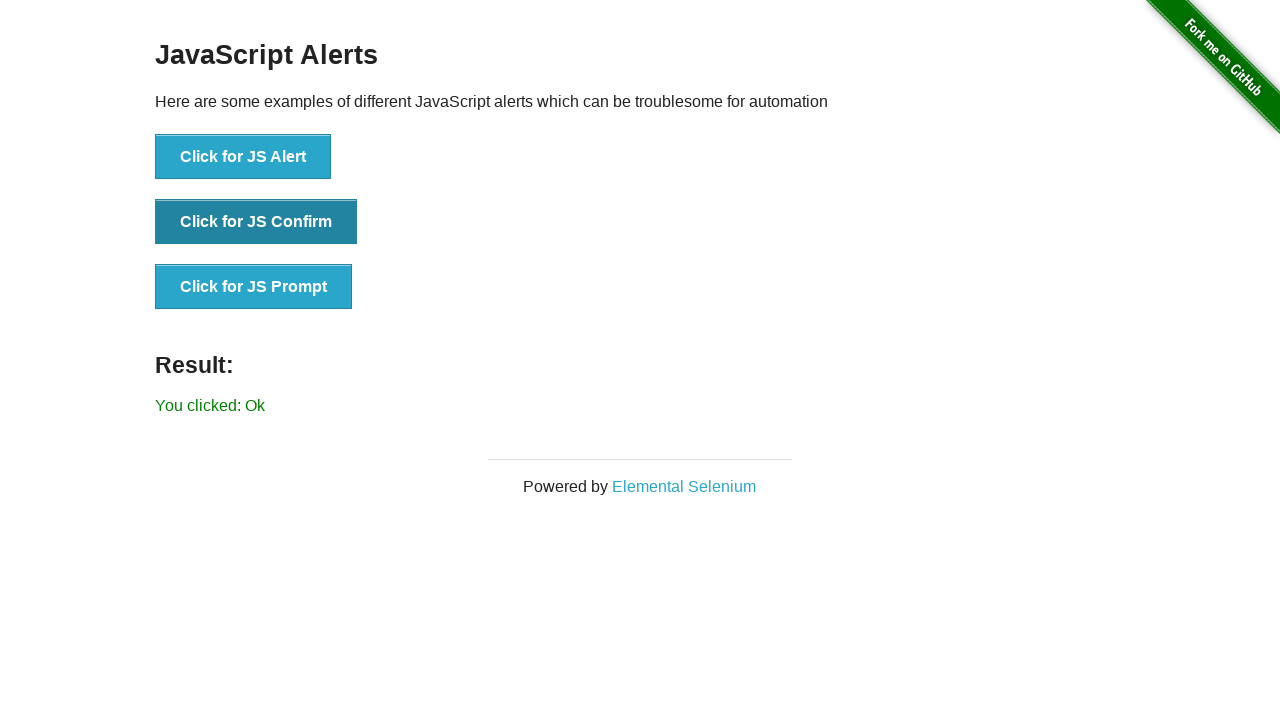